Tests iframe switching and window handling by clicking a link inside an iframe that opens in a new window, then switching between windows to verify elements

Starting URL: http://www.w3schools.com/tags/tryit.asp?filename=tryhtml_link_target

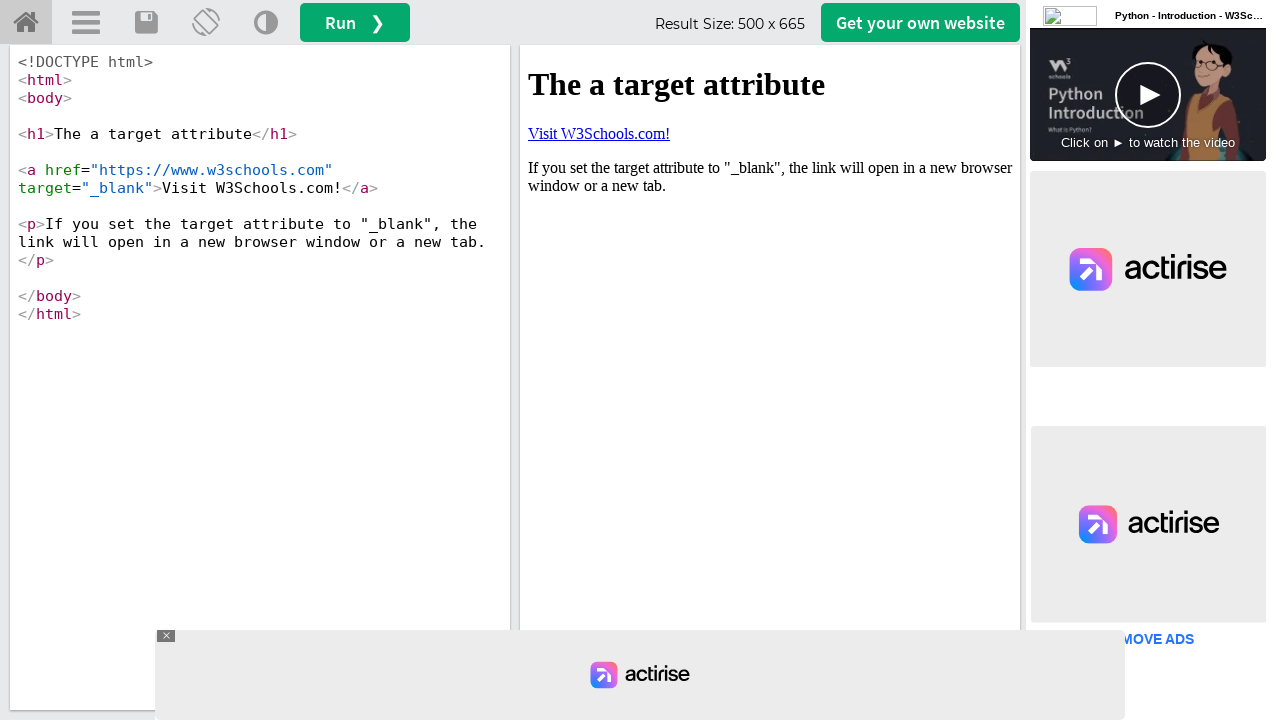

Located iframe with name 'iframeResult'
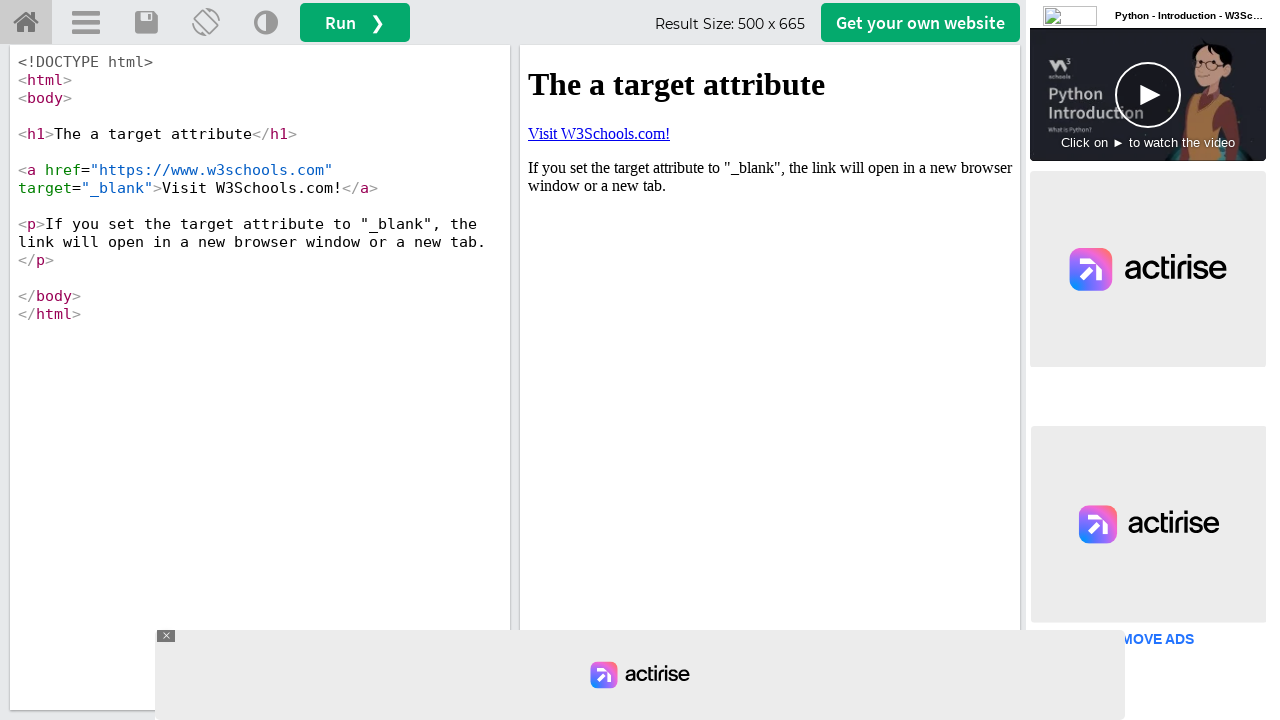

Clicked 'Visit W3Schools.com!' link inside iframe, expecting new window popup at (599, 133) on iframe[name='iframeResult'] >> internal:control=enter-frame >> text=Visit W3Scho
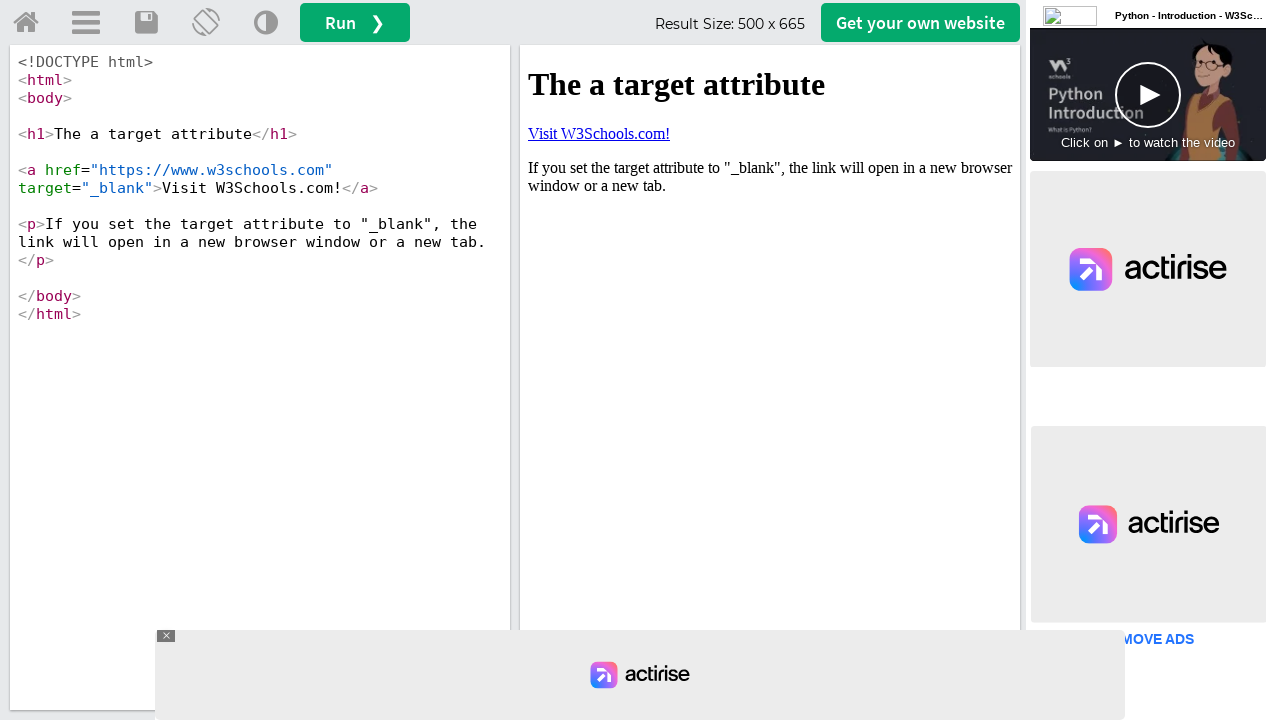

New window popup captured and assigned to new_page
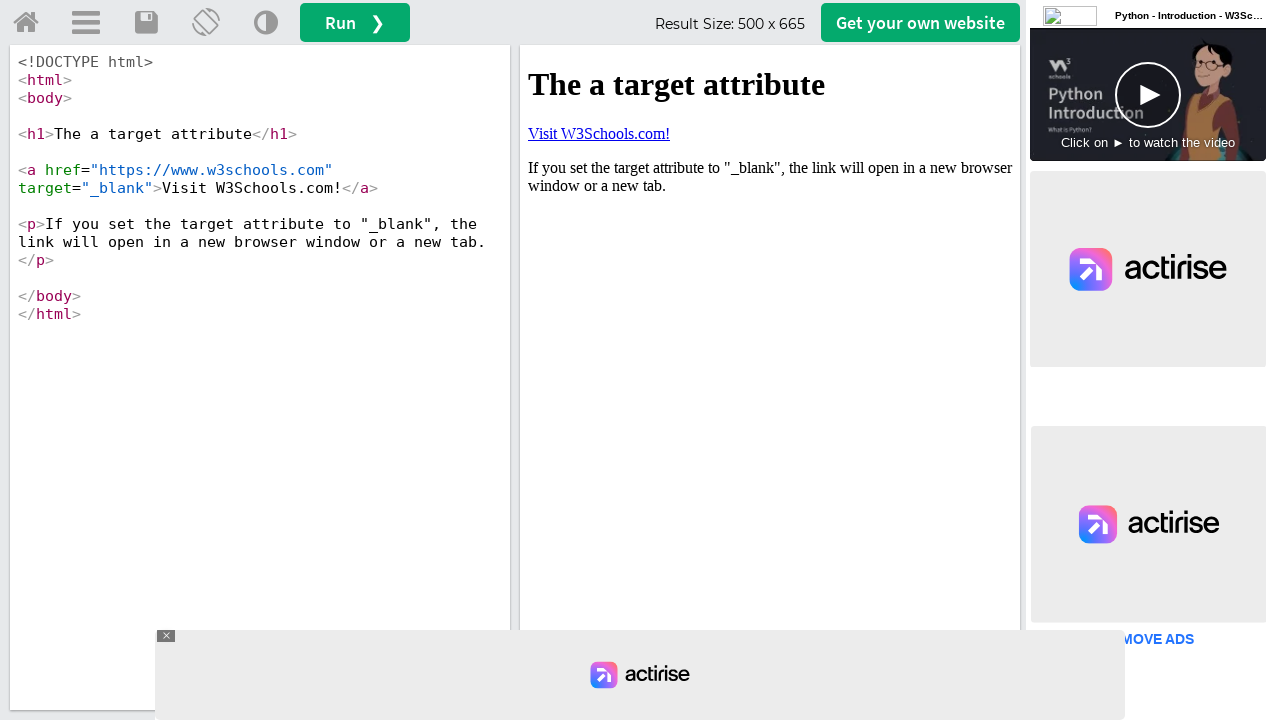

New window loaded and W3Schools logo verified to be present
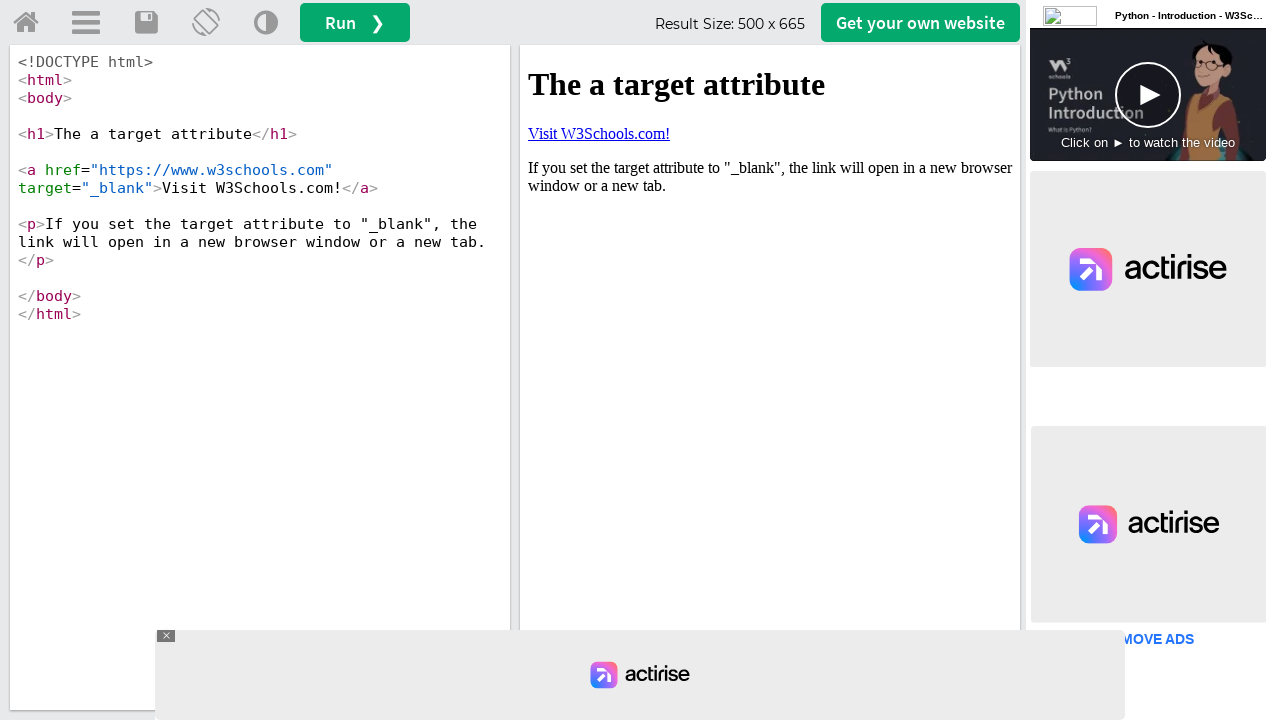

Switched back to original page and verified Run button is present
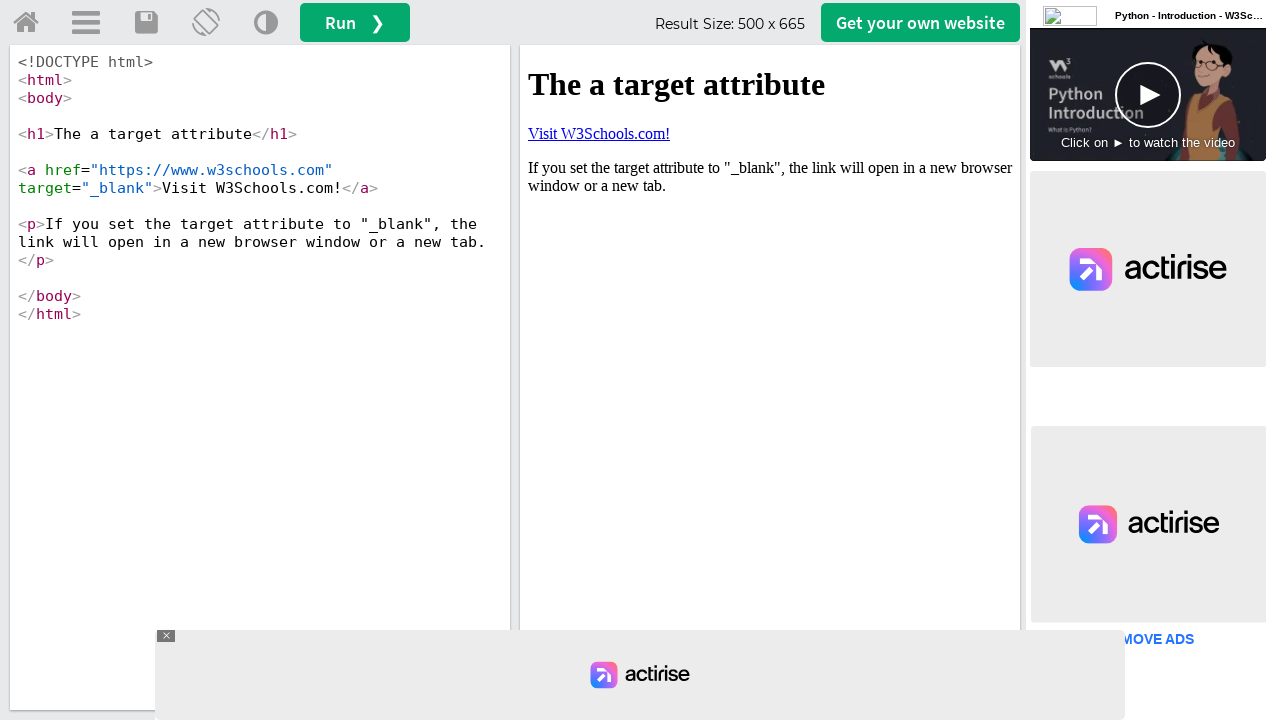

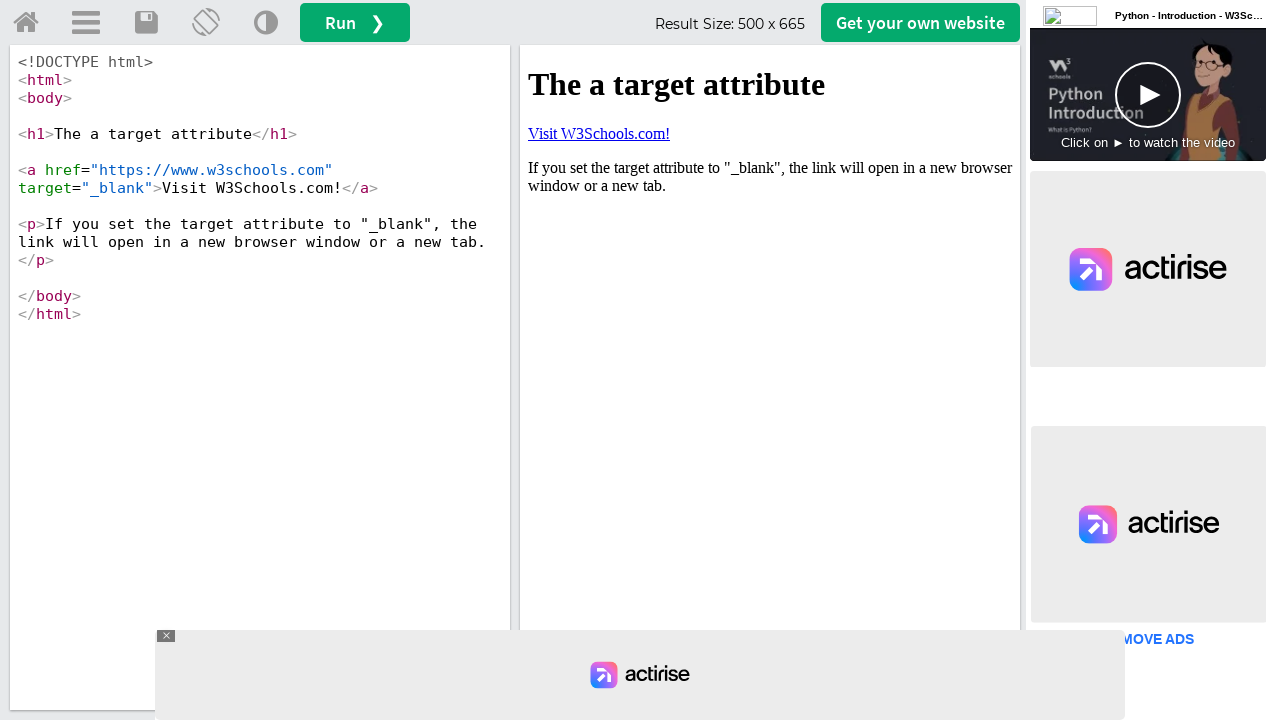